Tests an e-commerce checkout flow by searching for a product (Walnuts), adding it to cart, proceeding to checkout, selecting a country, agreeing to terms, and placing an order.

Starting URL: https://rahulshettyacademy.com/seleniumPractise/#/

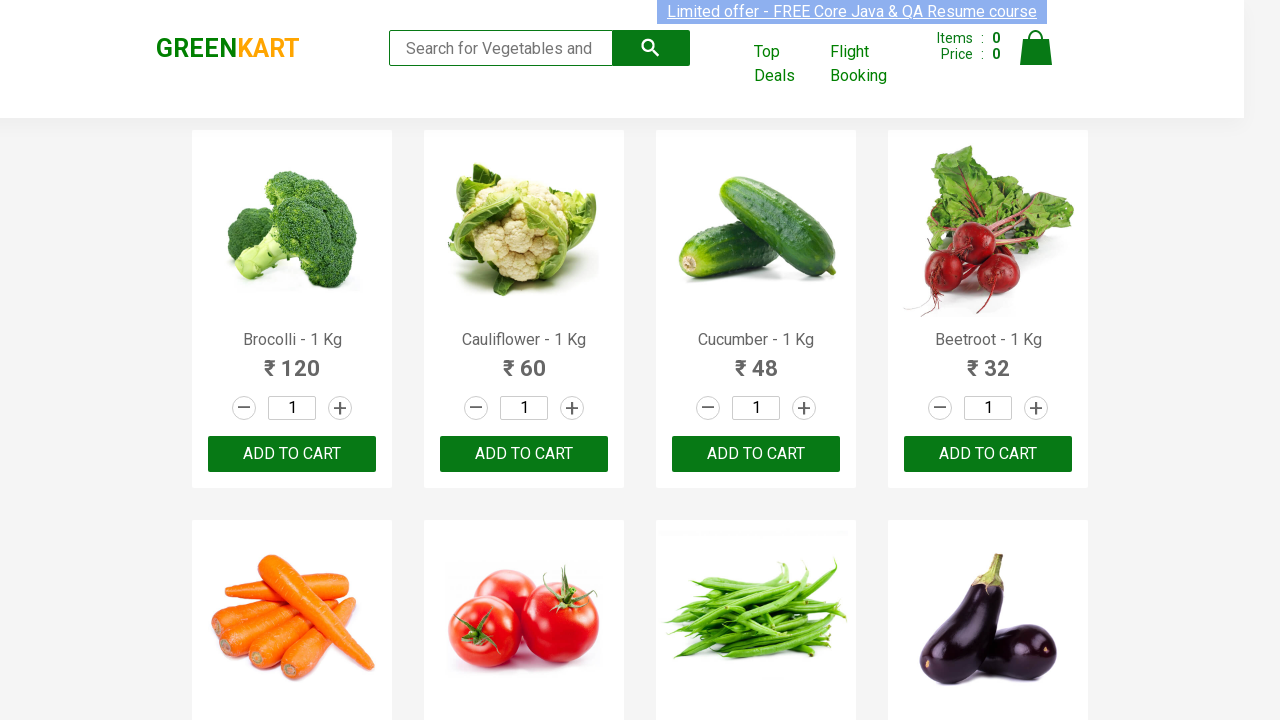

Filled search field with 'Walnuts - 1/4 Kg' on input[type="search"]
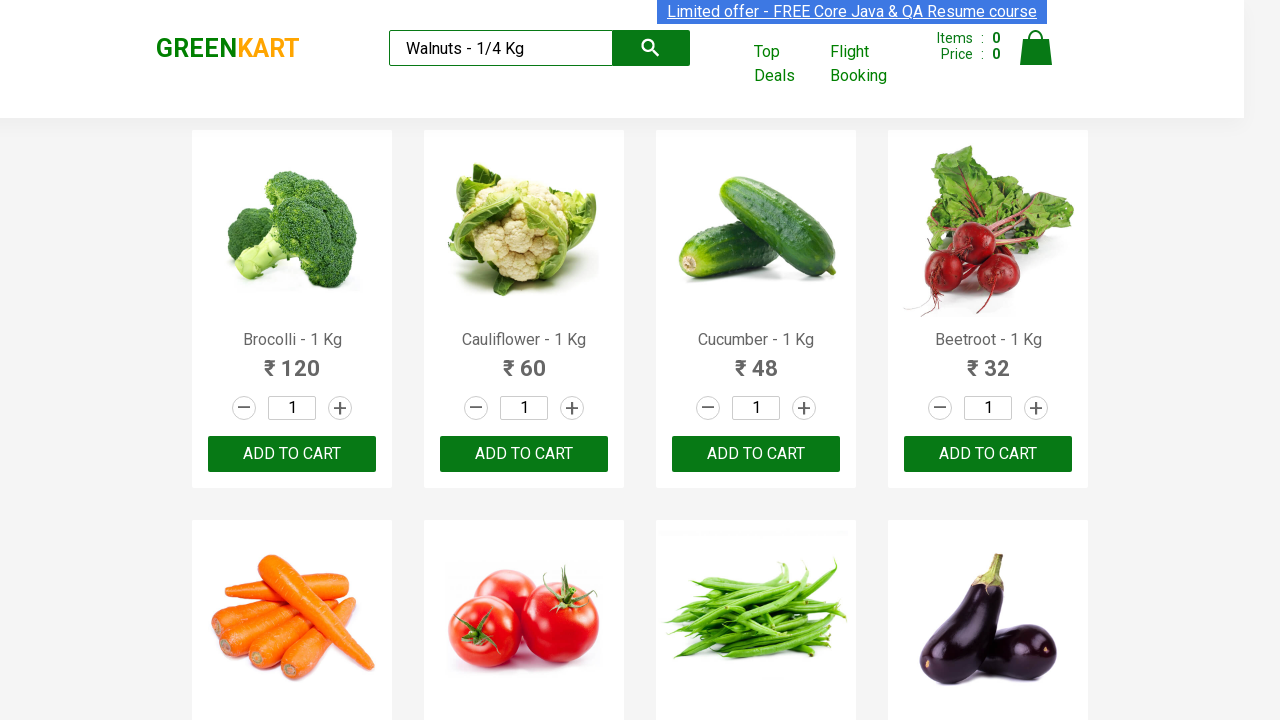

Waited for search results to load
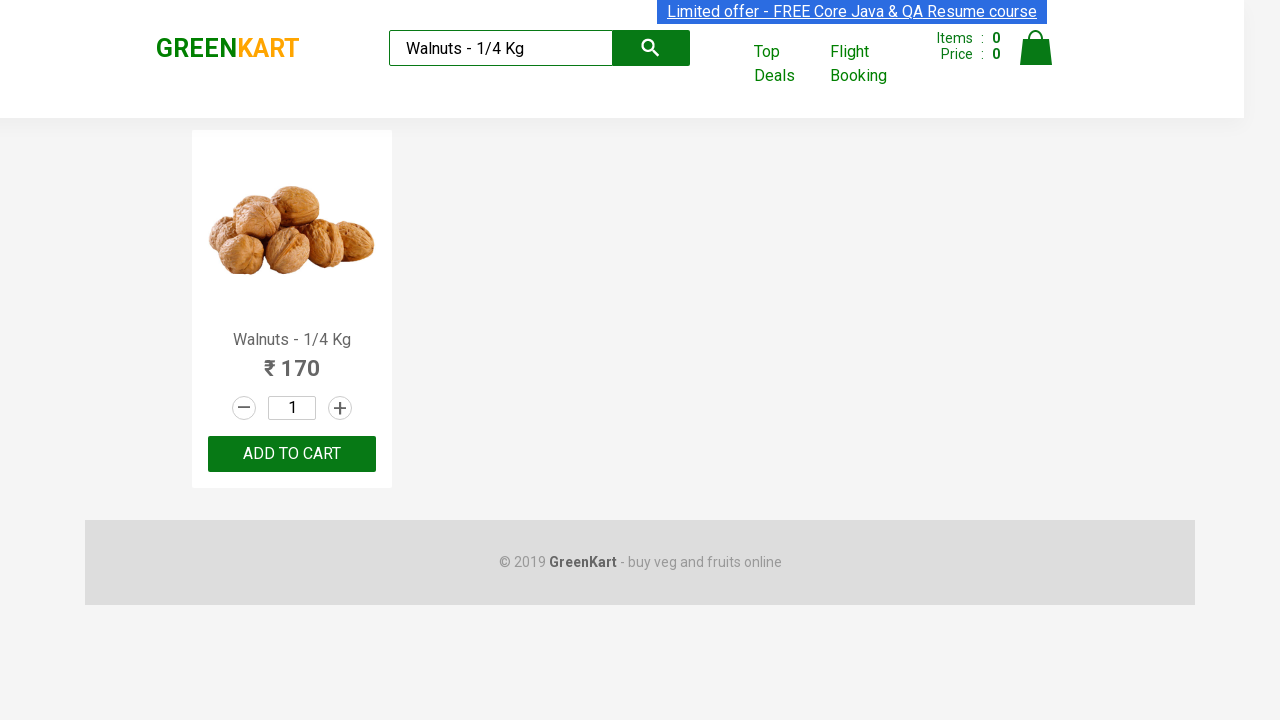

Clicked add to cart button for Walnuts product at (292, 454) on div.product-action button
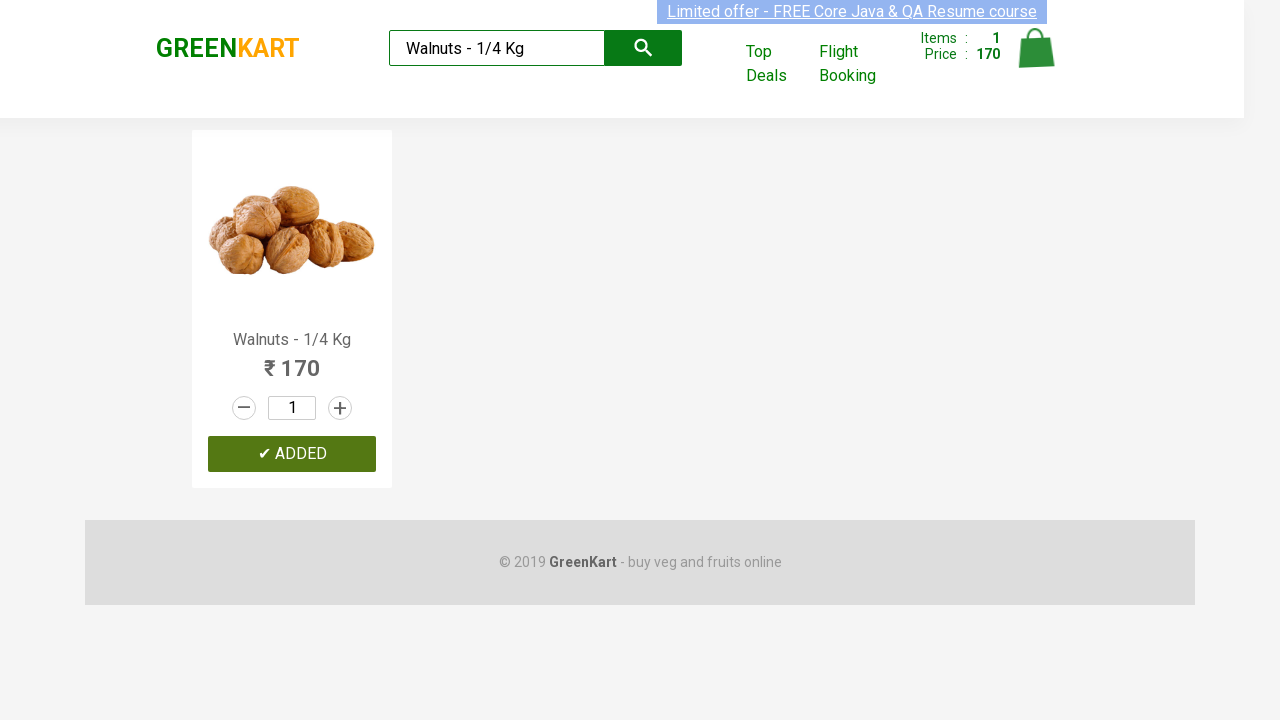

Clicked on cart icon at (1036, 48) on a img[alt="Cart"]
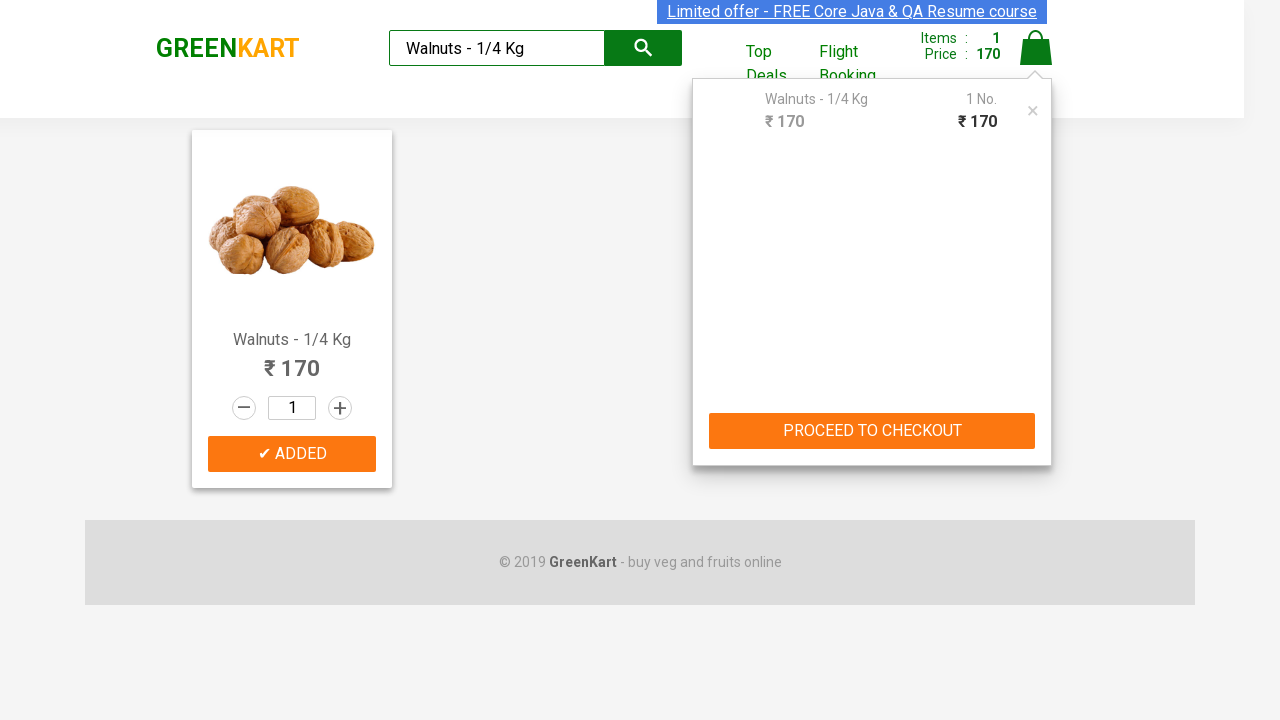

Cart preview appeared with product name visible
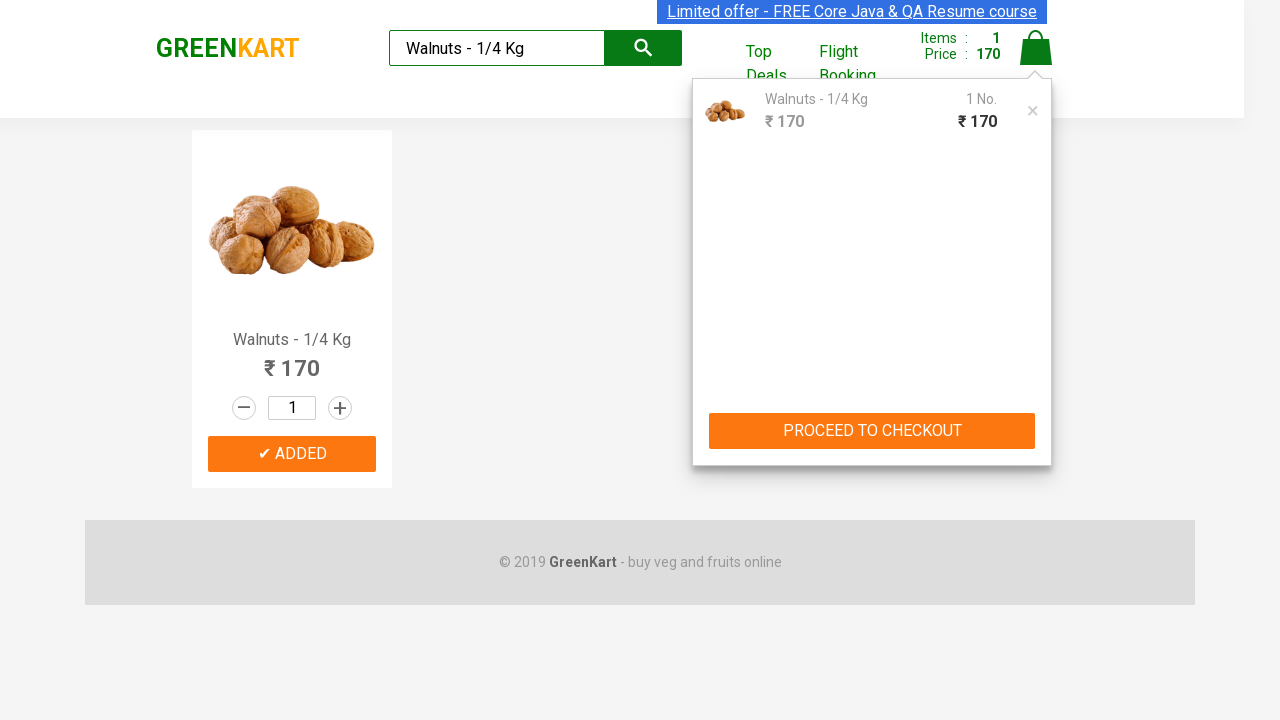

Clicked checkout button from cart preview at (872, 431) on div.cart-preview.active button[type="button"]
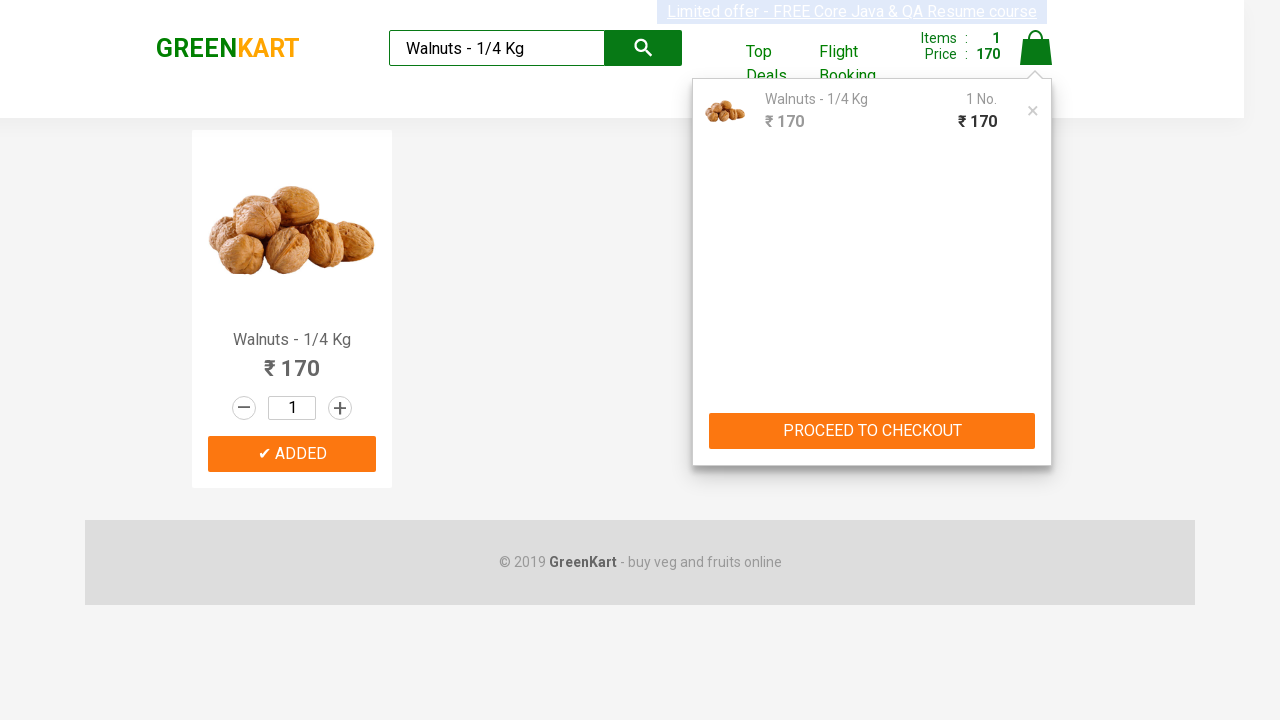

Waited for checkout page to load
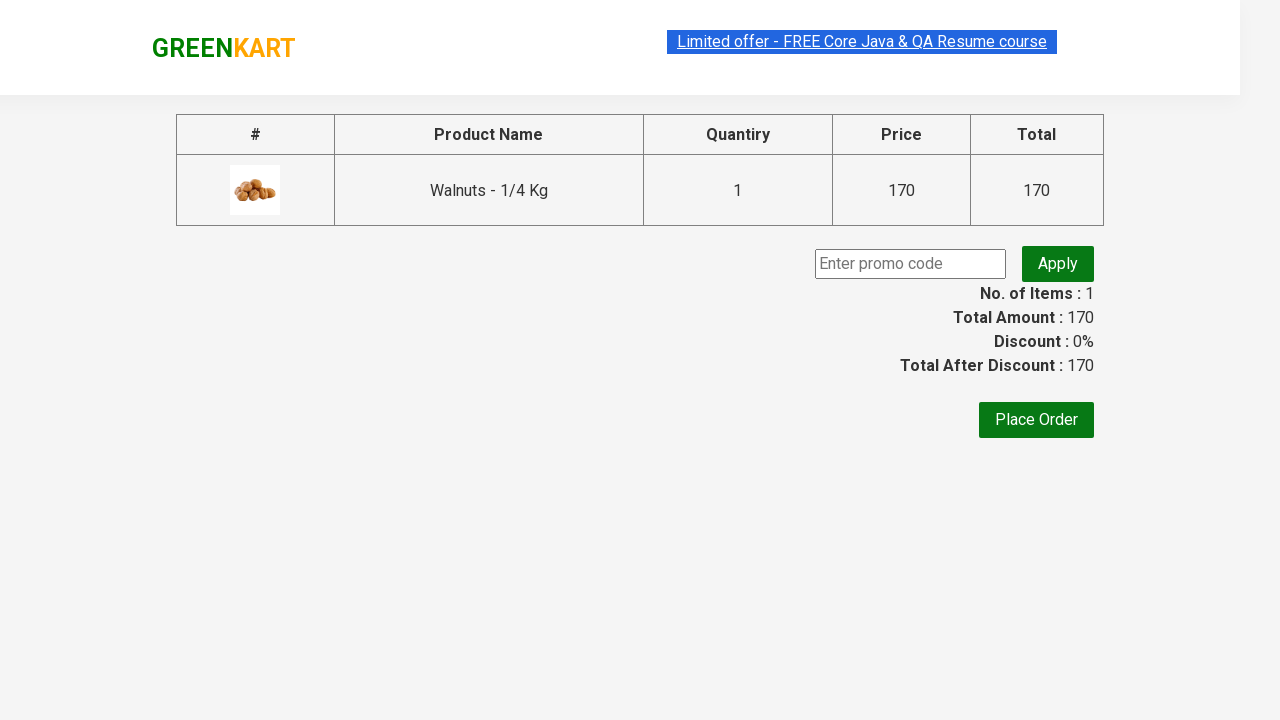

Clicked Place Order button at (1036, 420) on button:has-text("Place Order")
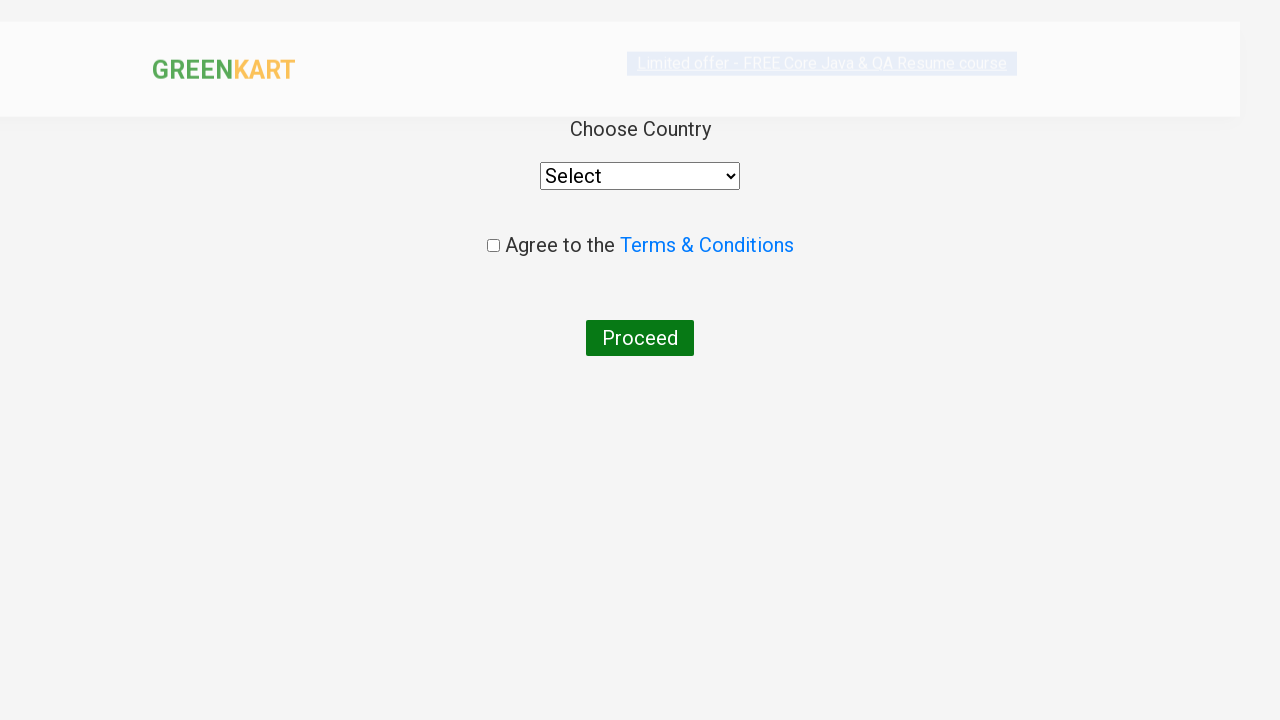

Clicked on country dropdown to open options at (640, 176) on select
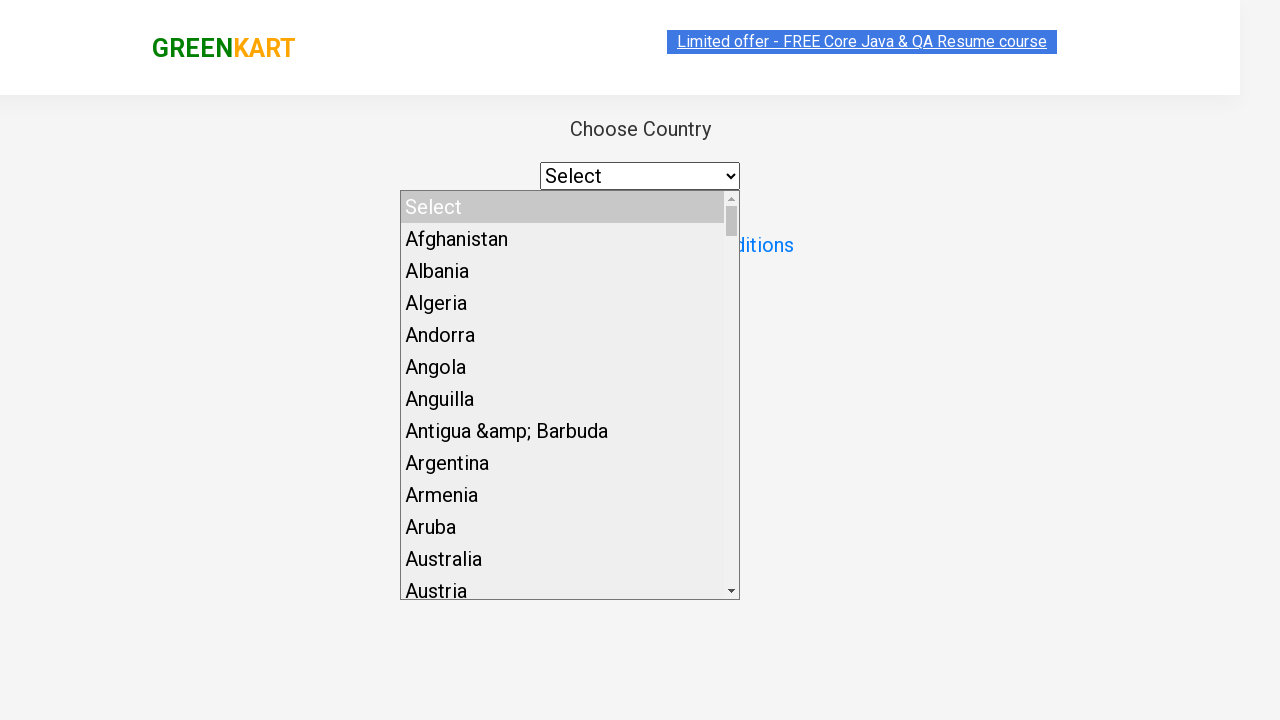

Selected Afghanistan from country dropdown on select
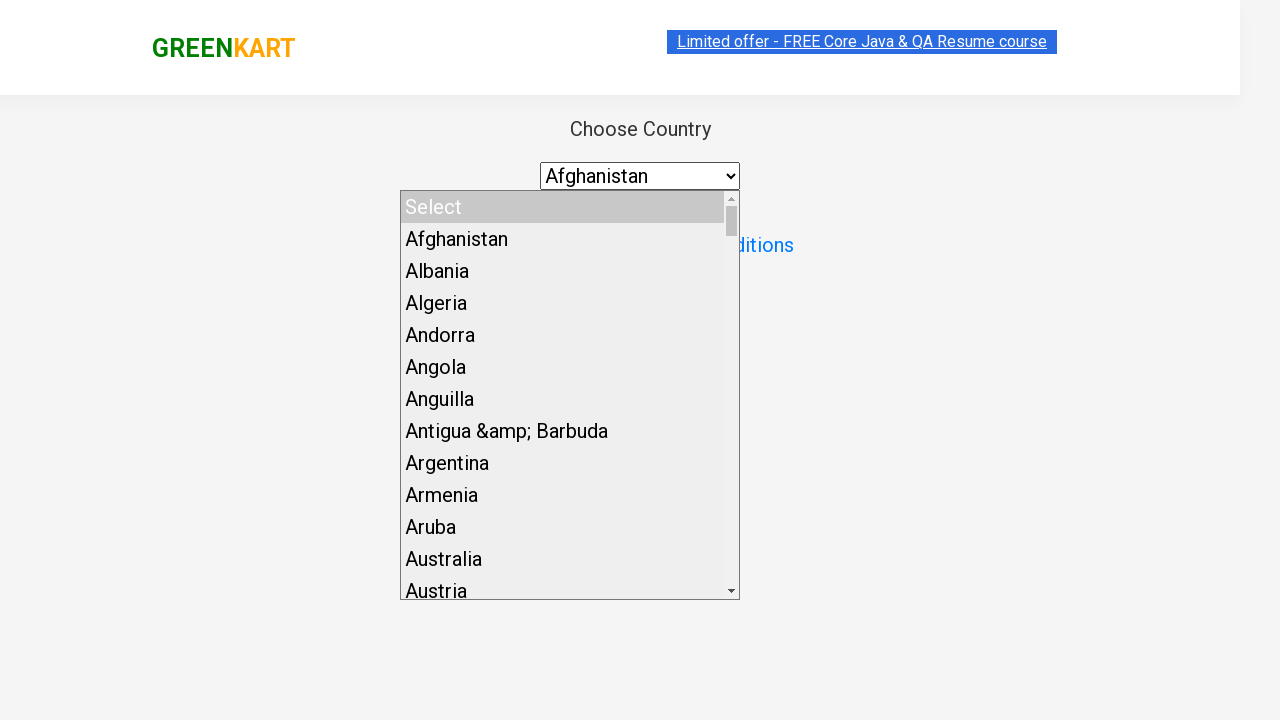

Checked terms and conditions checkbox at (493, 246) on input[type="checkbox"]
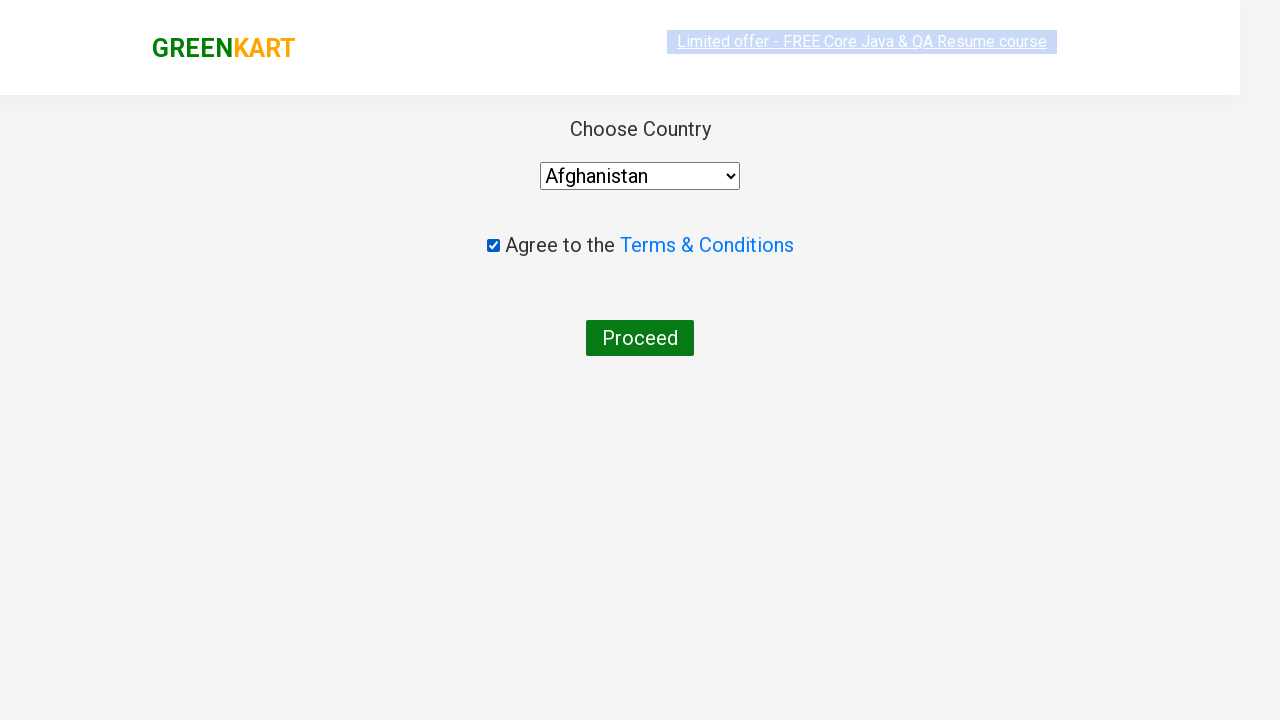

Clicked Proceed button to complete order at (640, 338) on button:has-text("Proceed")
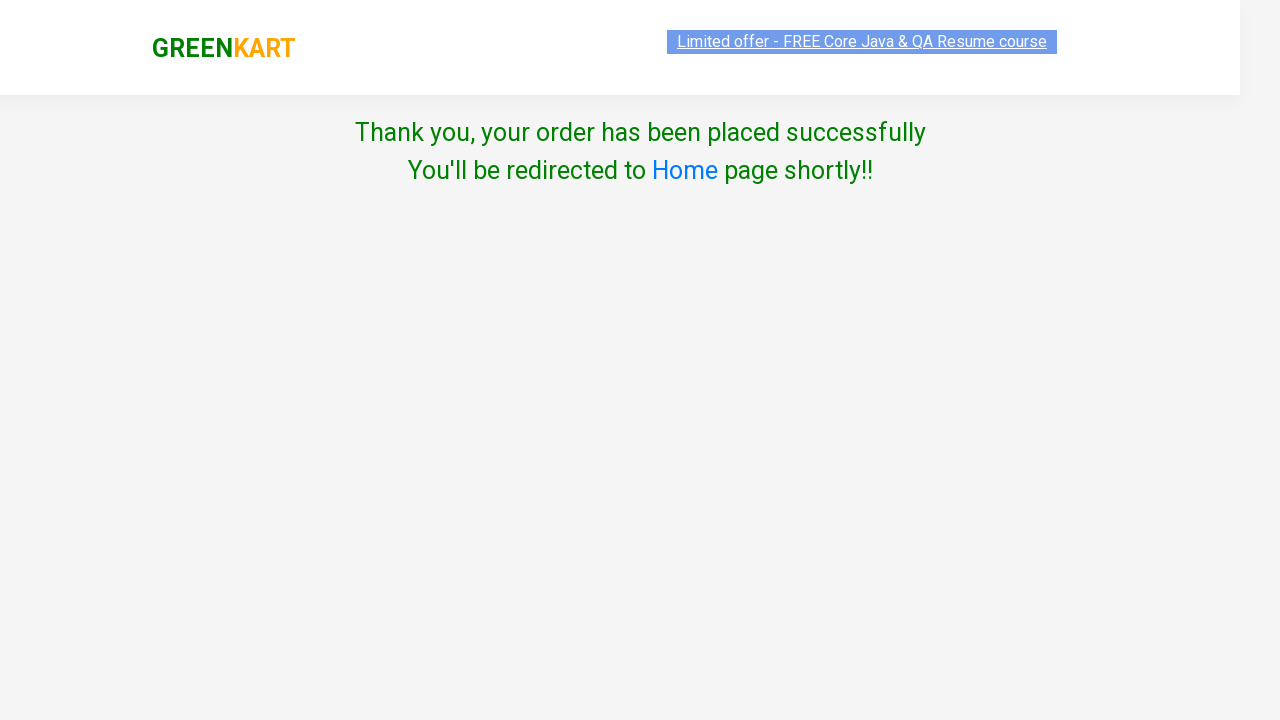

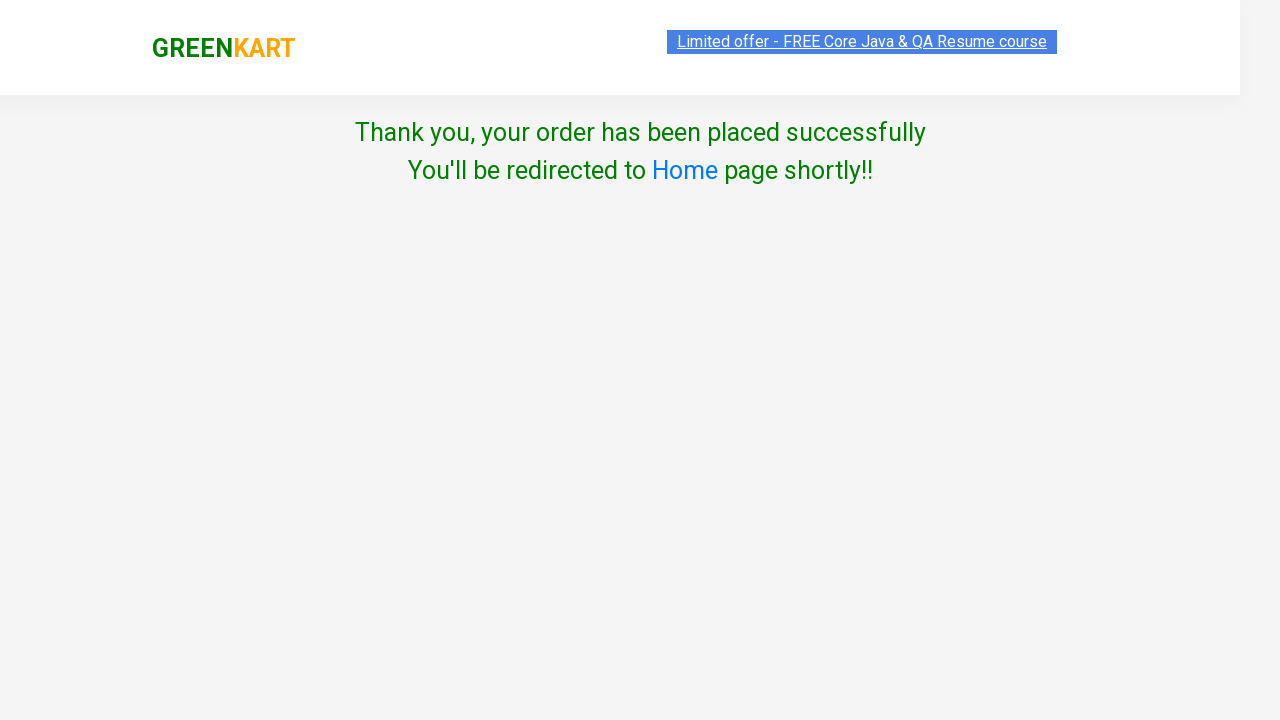